Navigates to the Platesmania gallery page for Canadian license plates

Starting URL: https://platesmania.com/ca/gallery-2

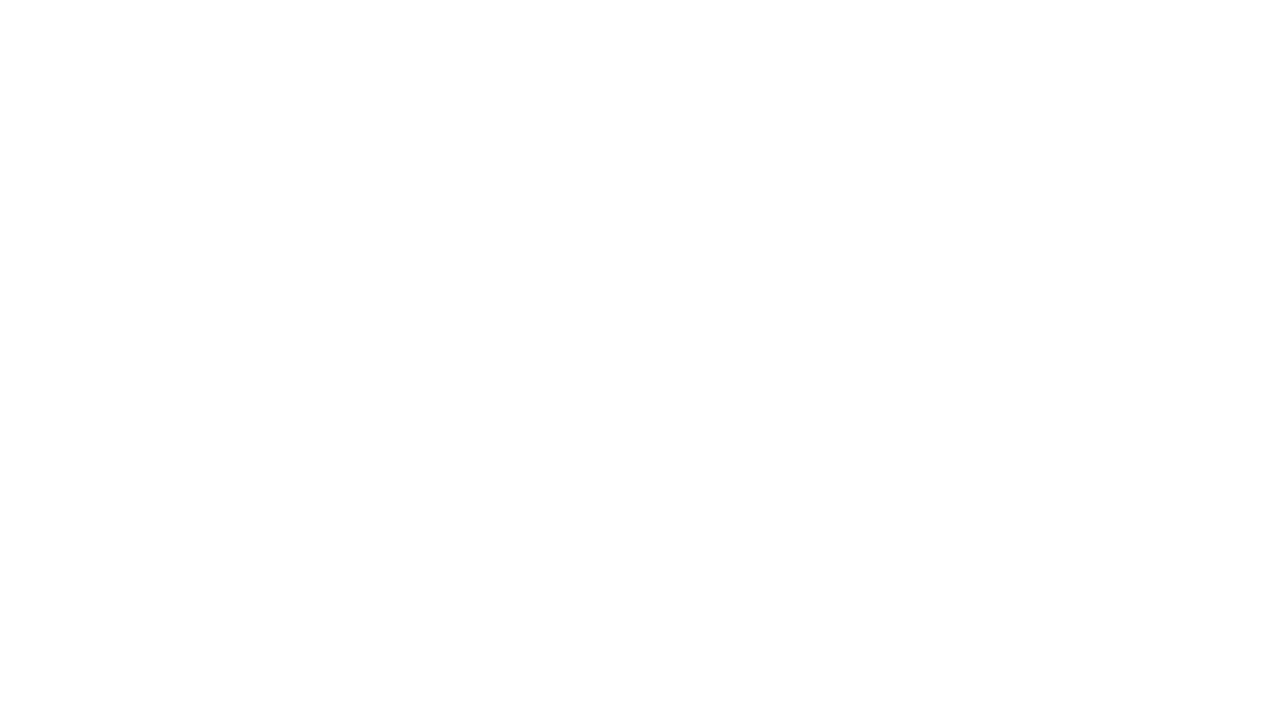

Navigated to Platesmania Canadian license plates gallery page
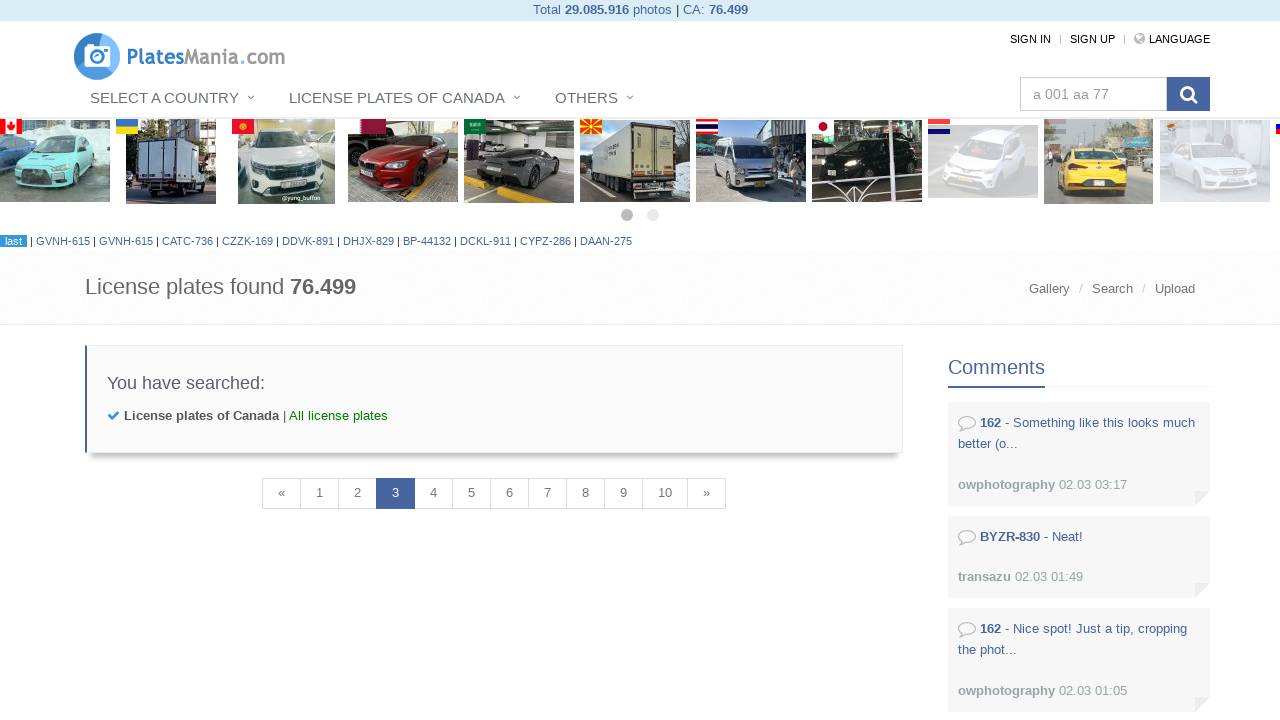

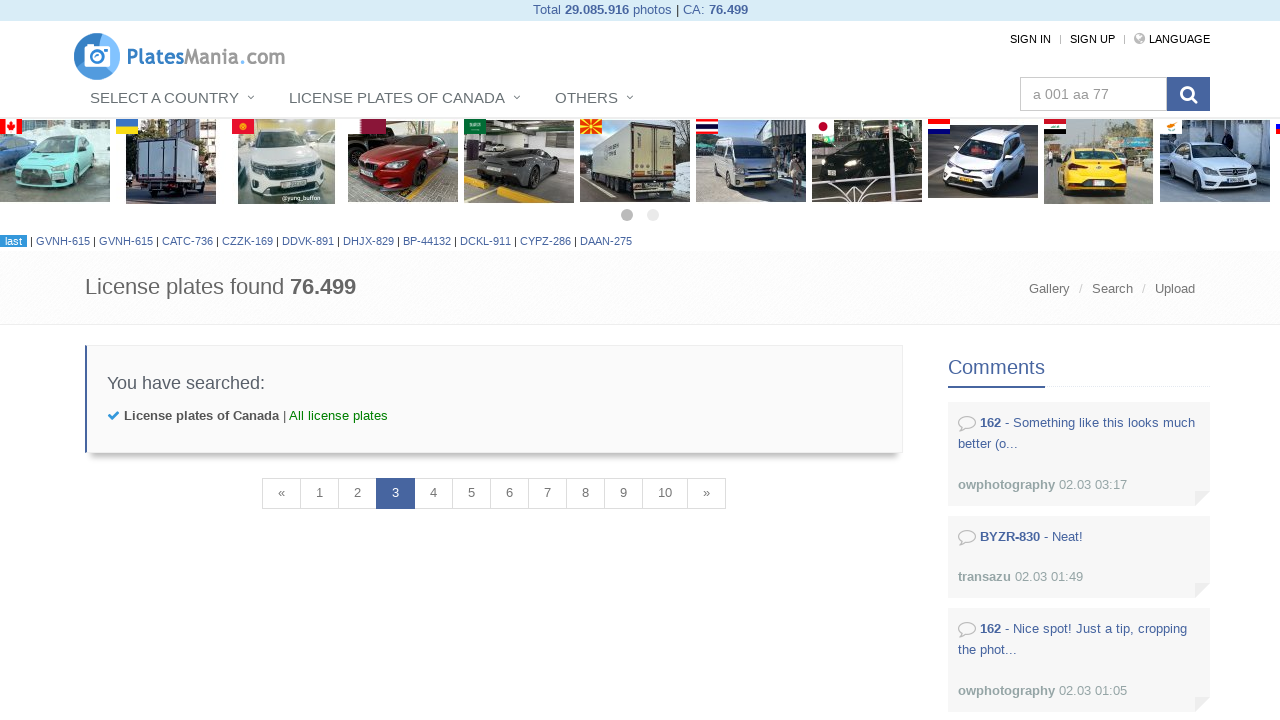